Tests modal dialog functionality by opening a modal via button click and then closing it using JavaScript execution to click the close button

Starting URL: https://formy-project.herokuapp.com/modal

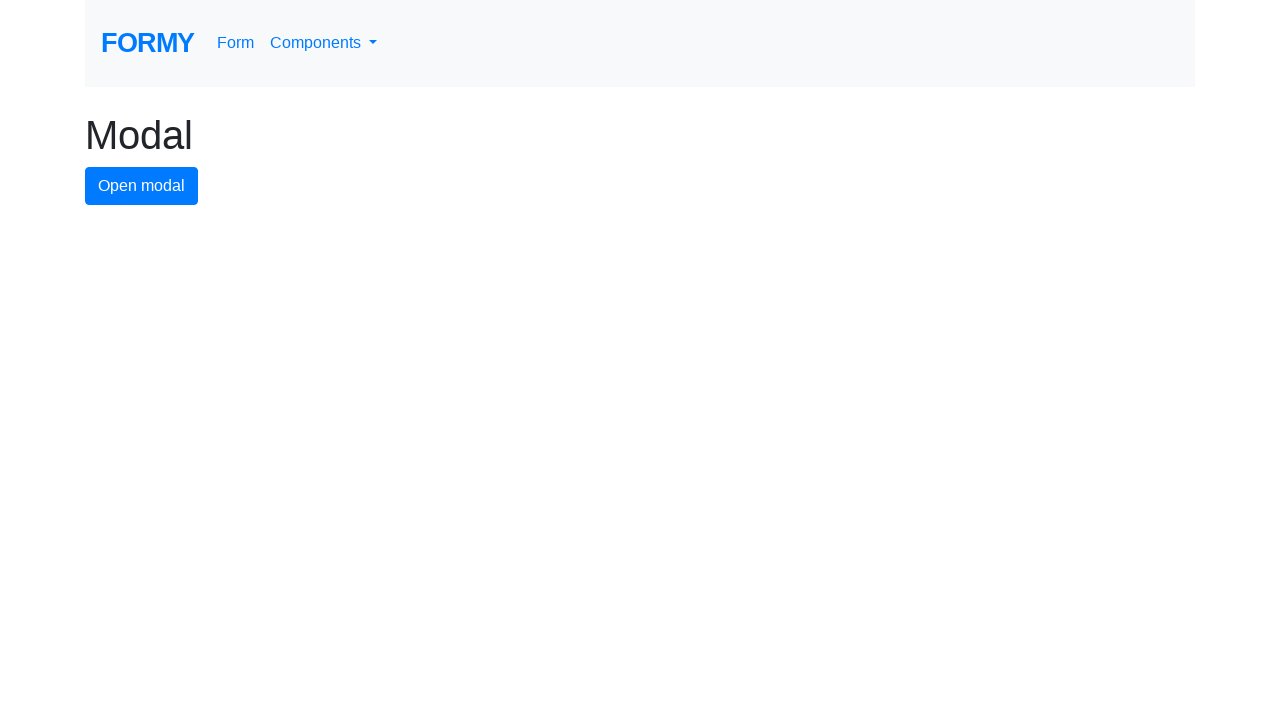

Clicked modal button to open modal dialog at (142, 186) on #modal-button
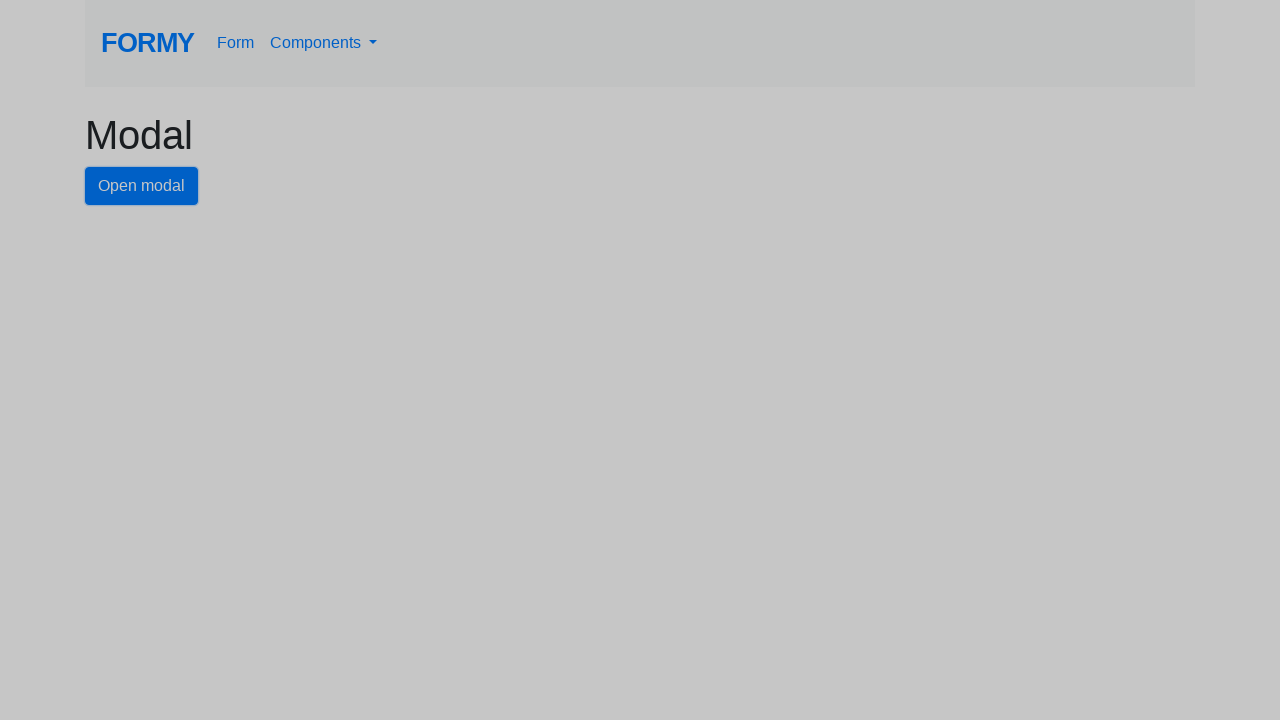

Modal dialog loaded and close button became visible
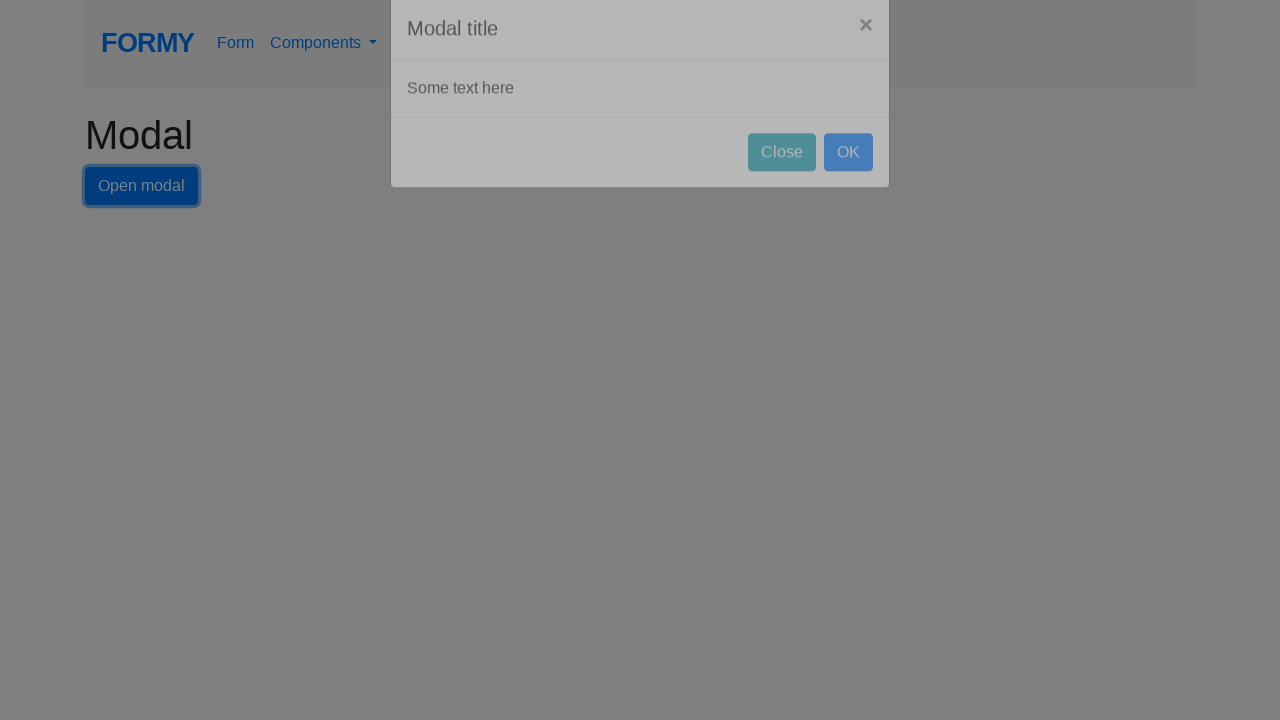

Executed JavaScript to click the close button and close the modal
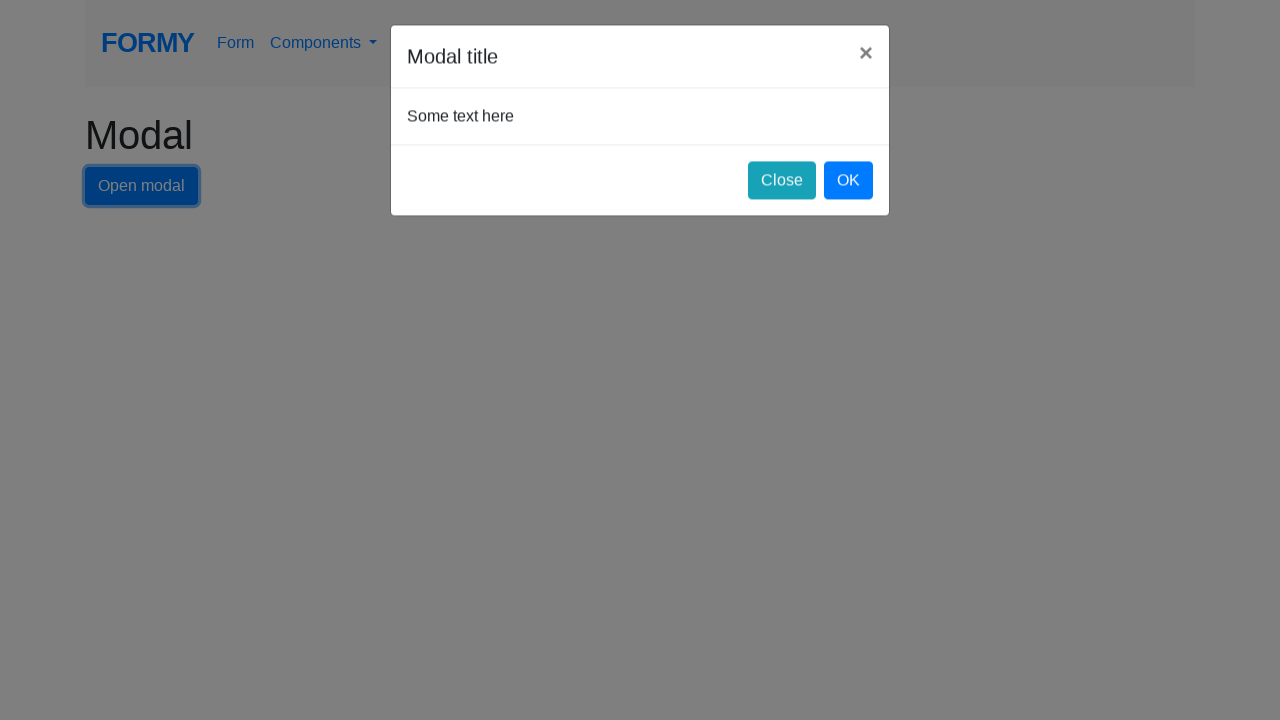

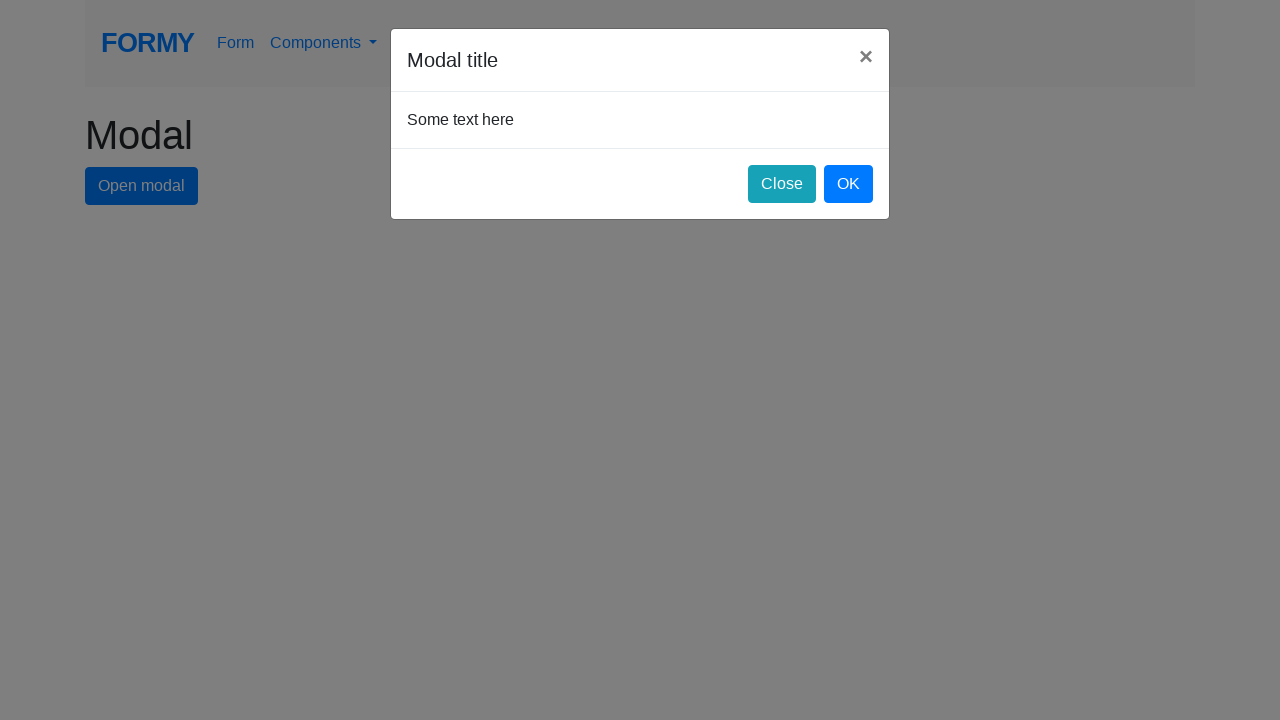